Tests multi-level menu navigation by hovering over main menu items and sub-menu items, then clicking on a deeply nested menu option

Starting URL: http://demoqa.com/menu/

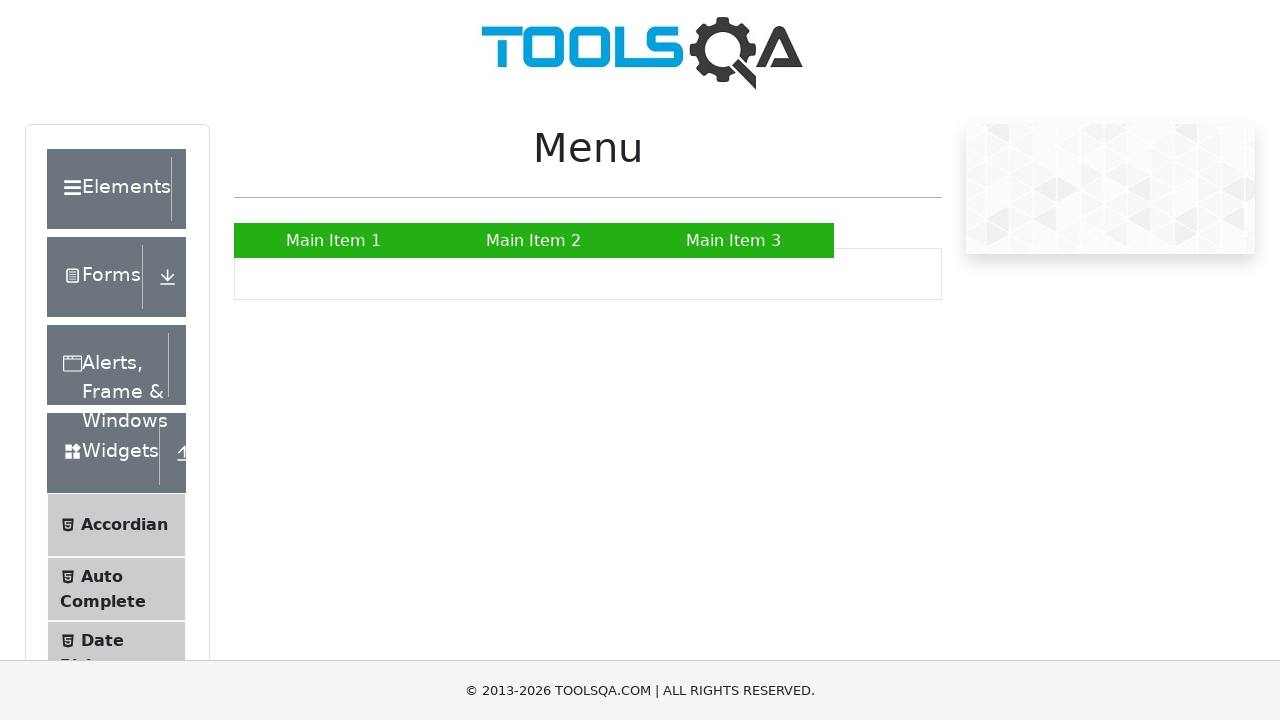

Hovered over 'Main Item 2' to reveal submenu at (534, 240) on xpath=//a[contains(text(),'Main Item 2')]
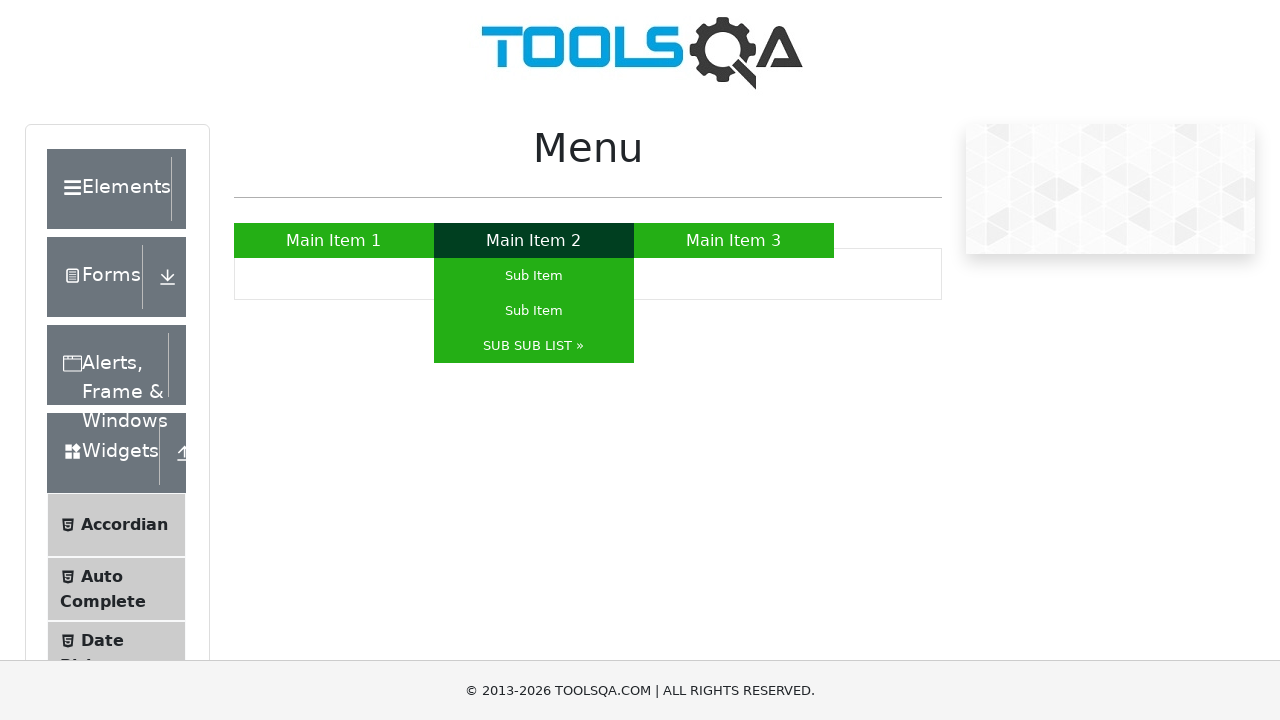

Waited 2 seconds for submenu to appear
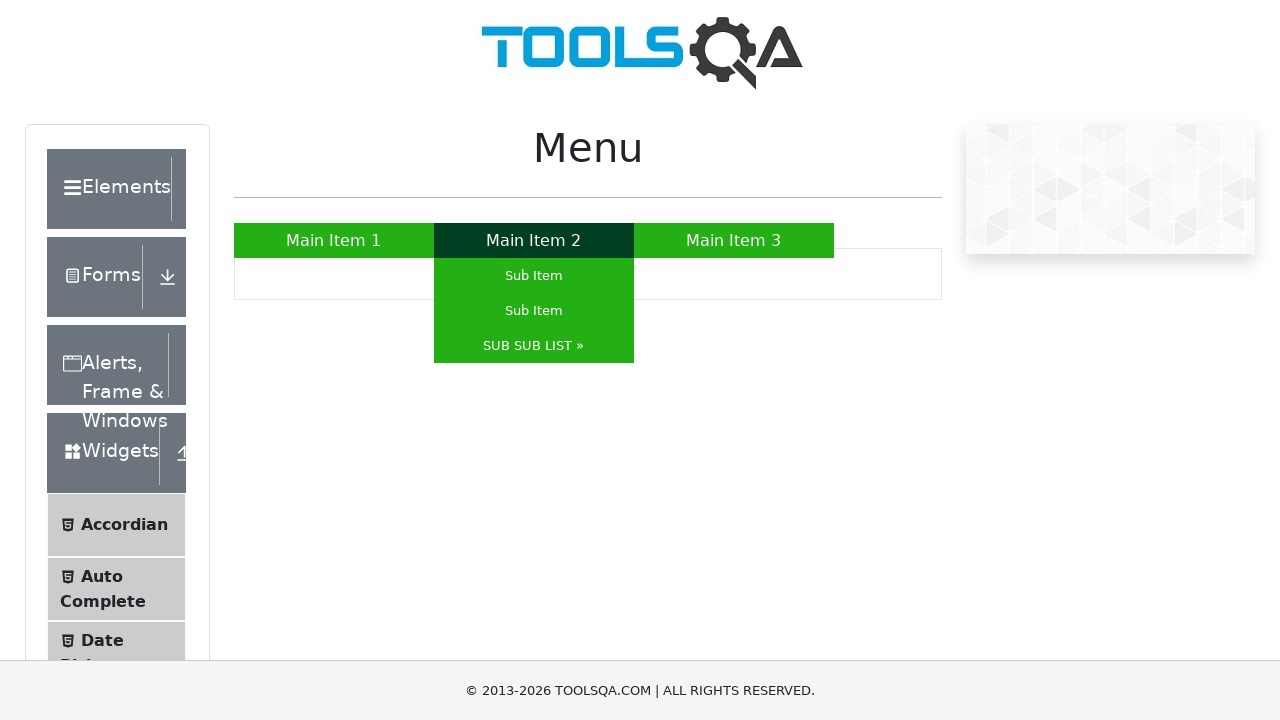

Hovered over 'SUB SUB LIST' to reveal nested submenu at (534, 346) on xpath=//a[contains(text(),'SUB SUB LIST')]
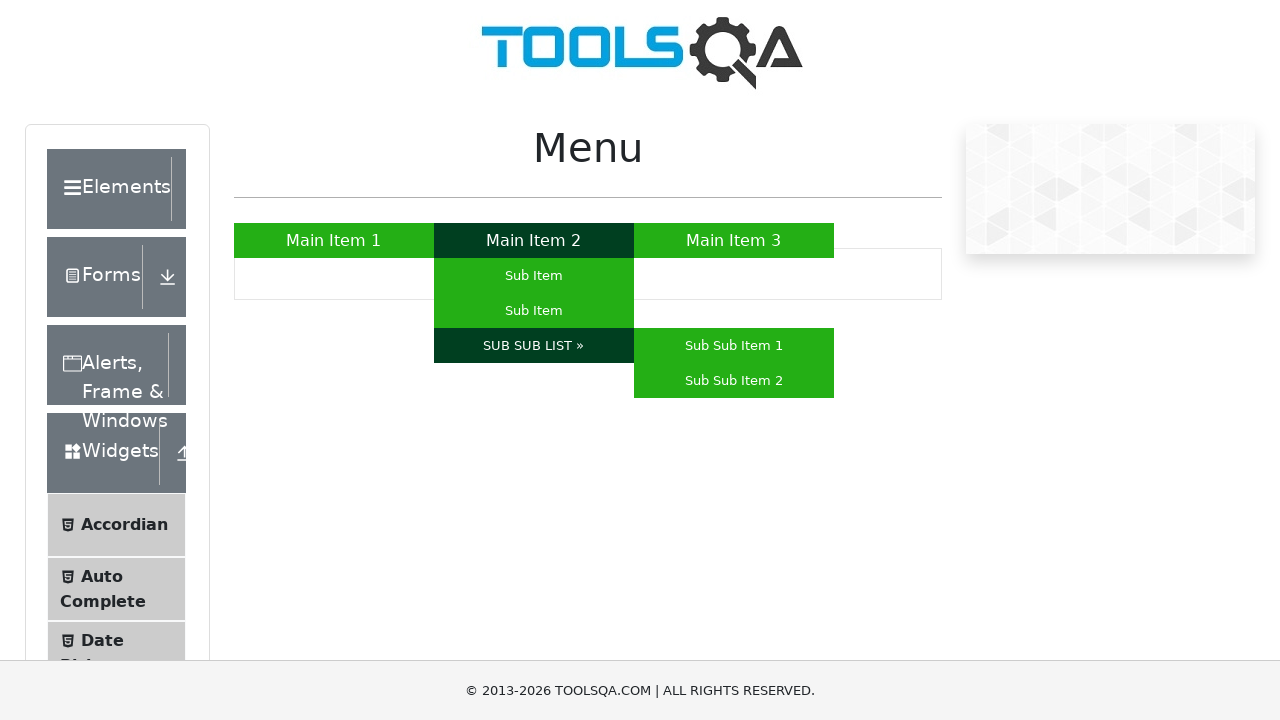

Clicked on deeply nested menu item 'Sub Sub Item 1' at (734, 346) on xpath=//a[contains(text(),'Sub Sub Item 1')]
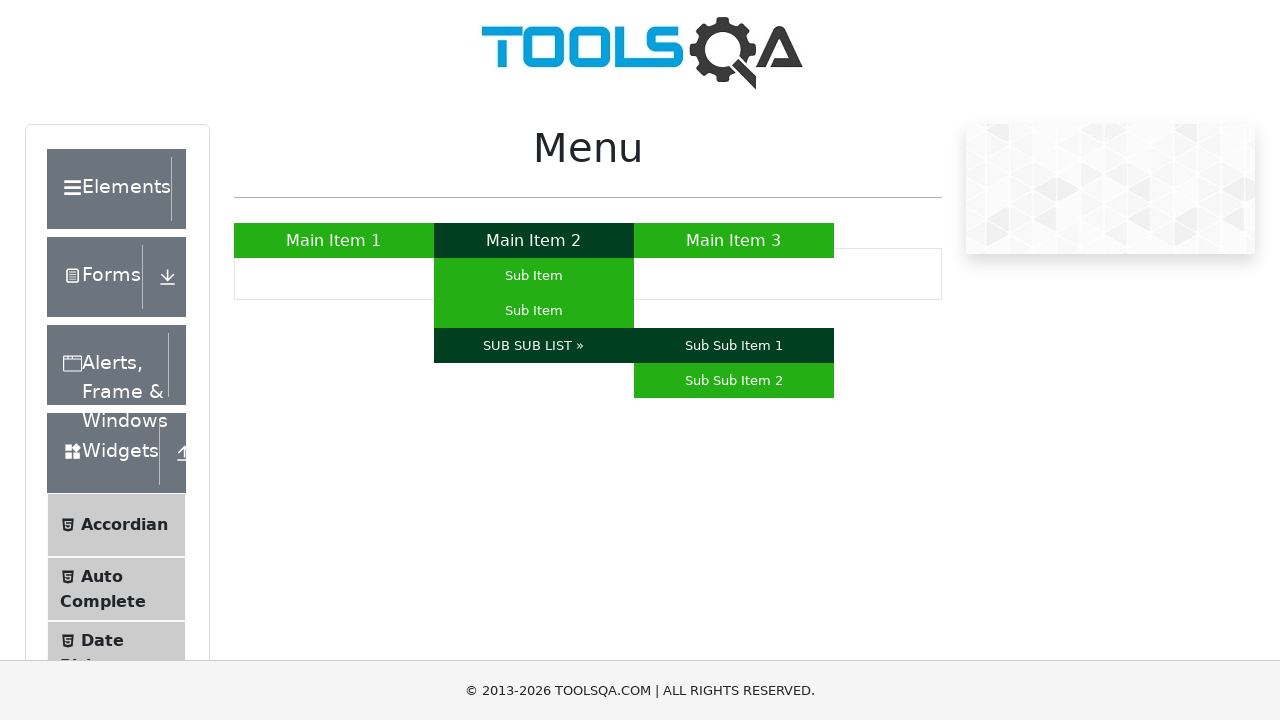

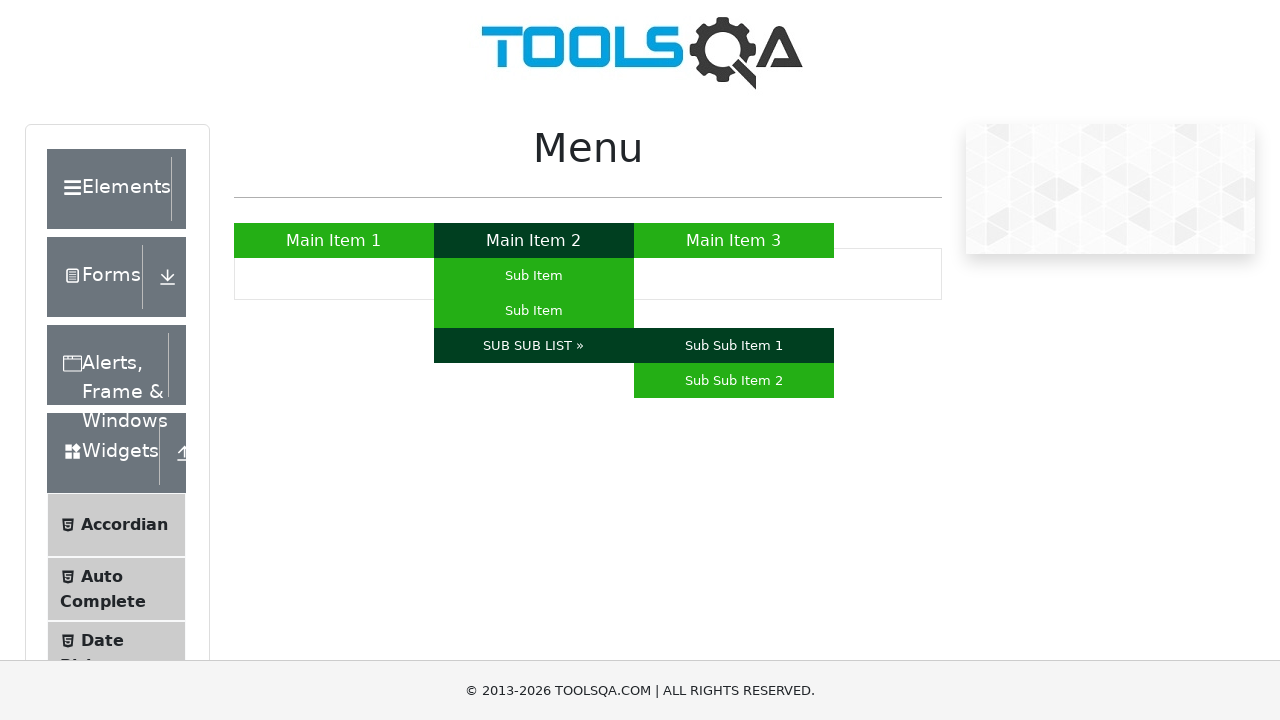